Automates filling out a Google Form by detecting different field types (text, radio, checkbox, dropdown) and submitting random responses

Starting URL: https://forms.gle/3r2Lxe6vTqKLdQfJ6

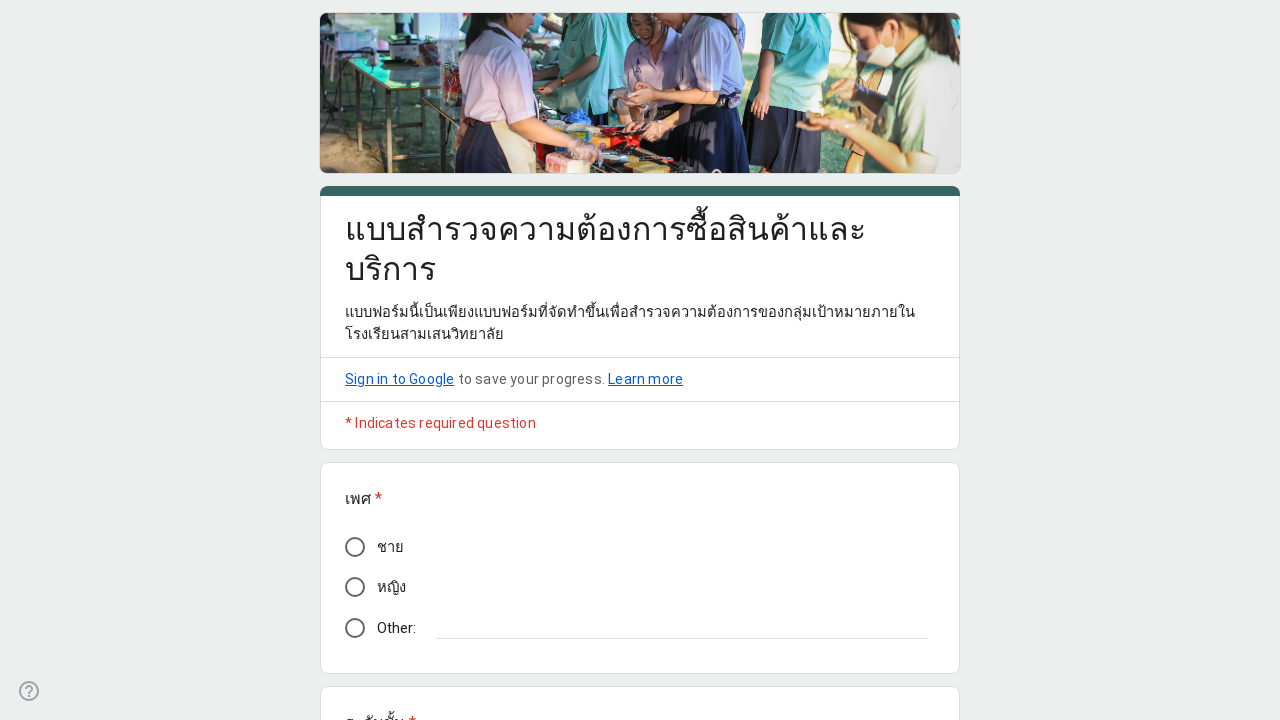

Waited for Google Form to load
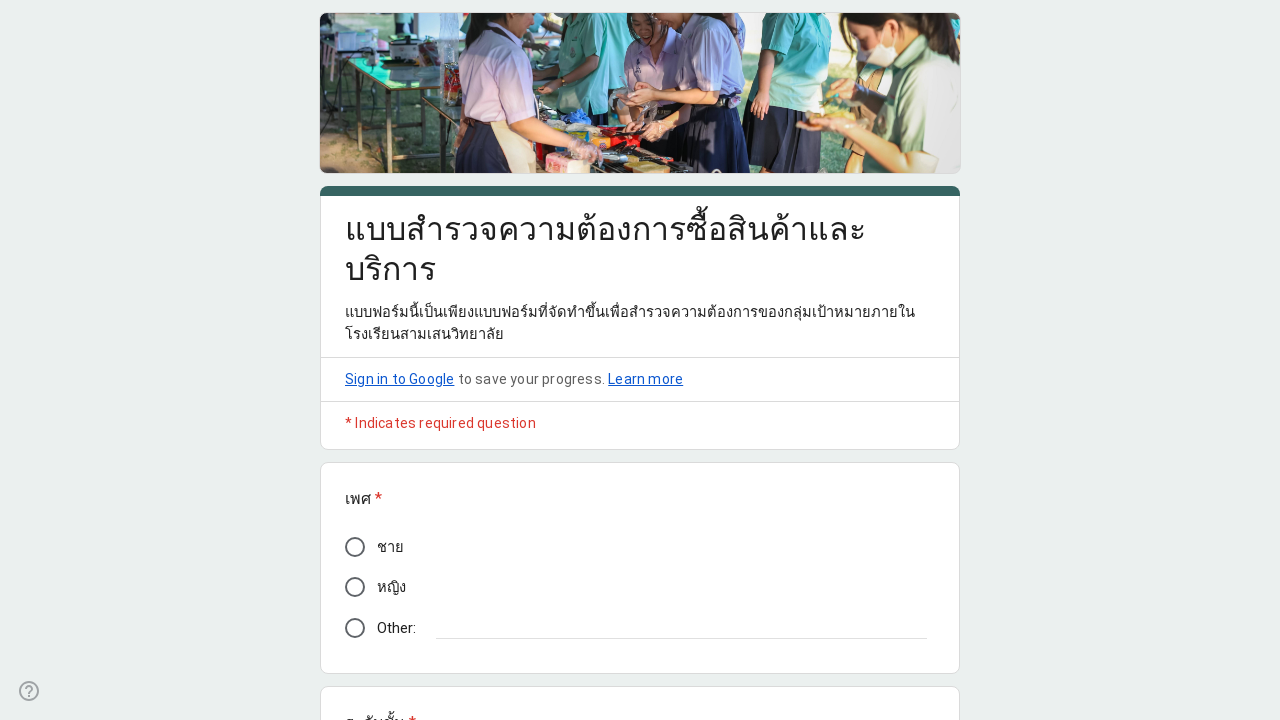

Retrieved all form questions from the page
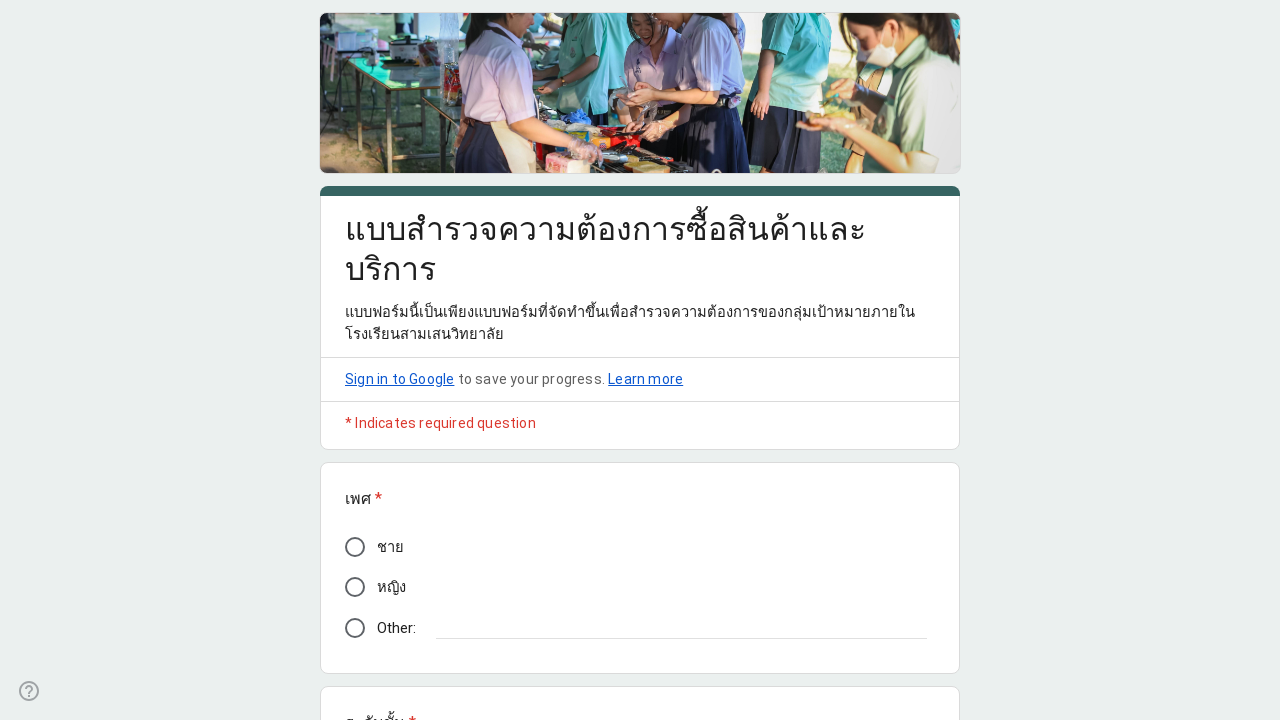

Filled text input field with sample response
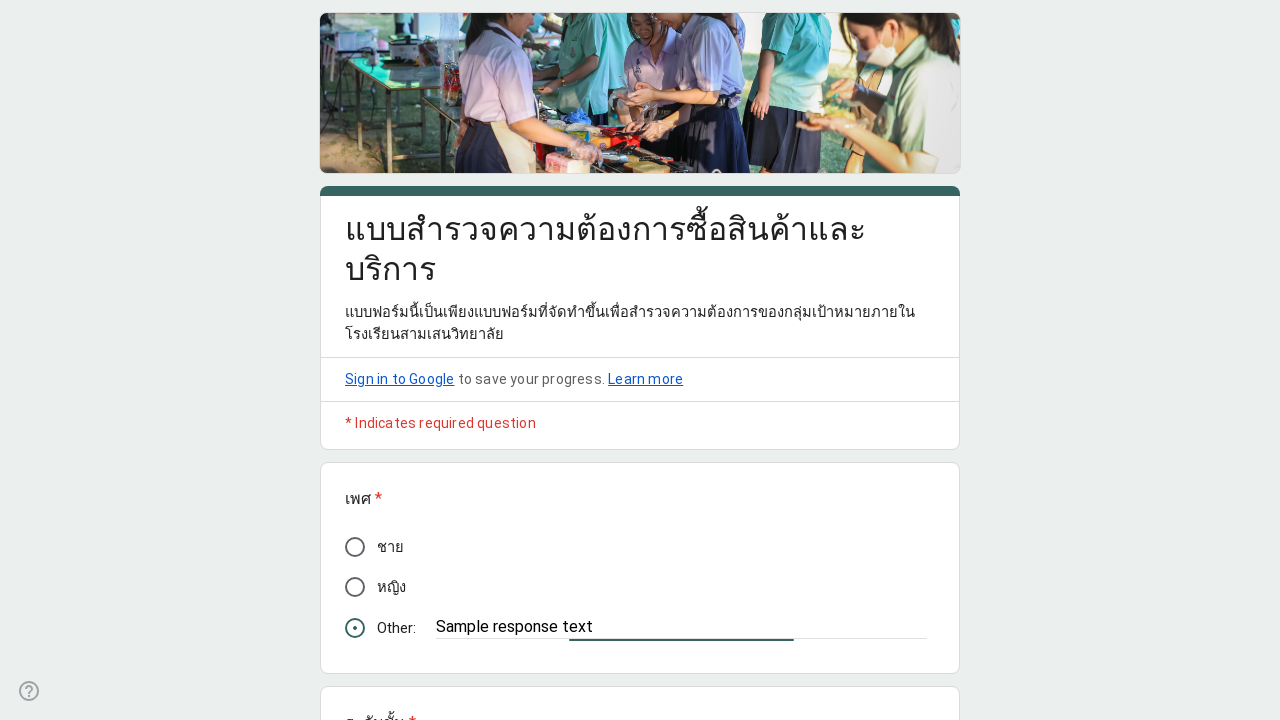

Clicked on dropdown/select box
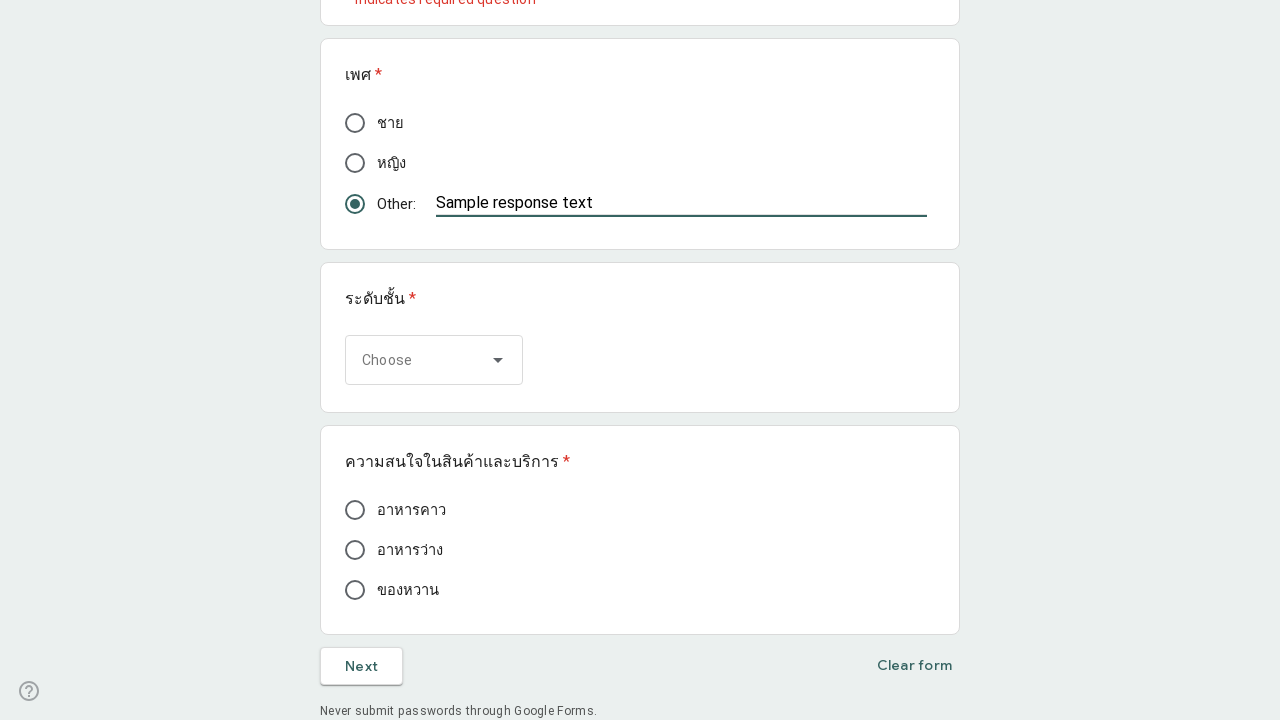

Waited for dropdown options to become visible
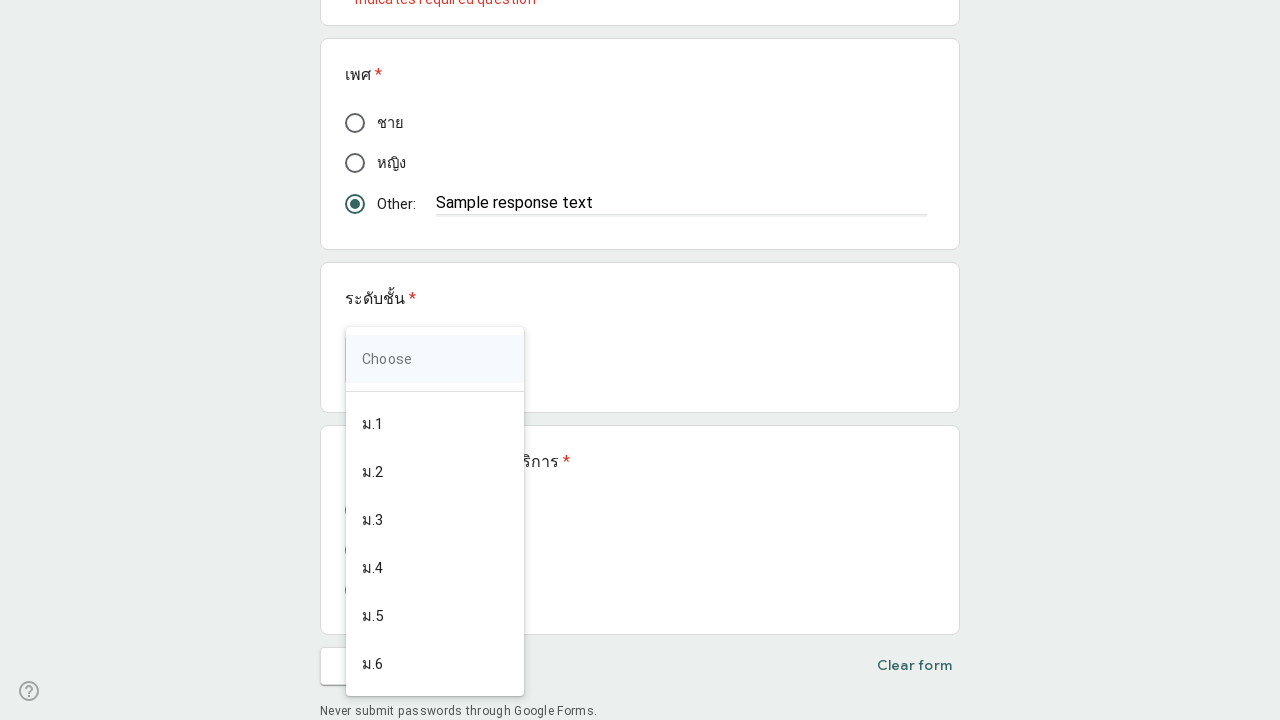

Selected random dropdown option (index 4)
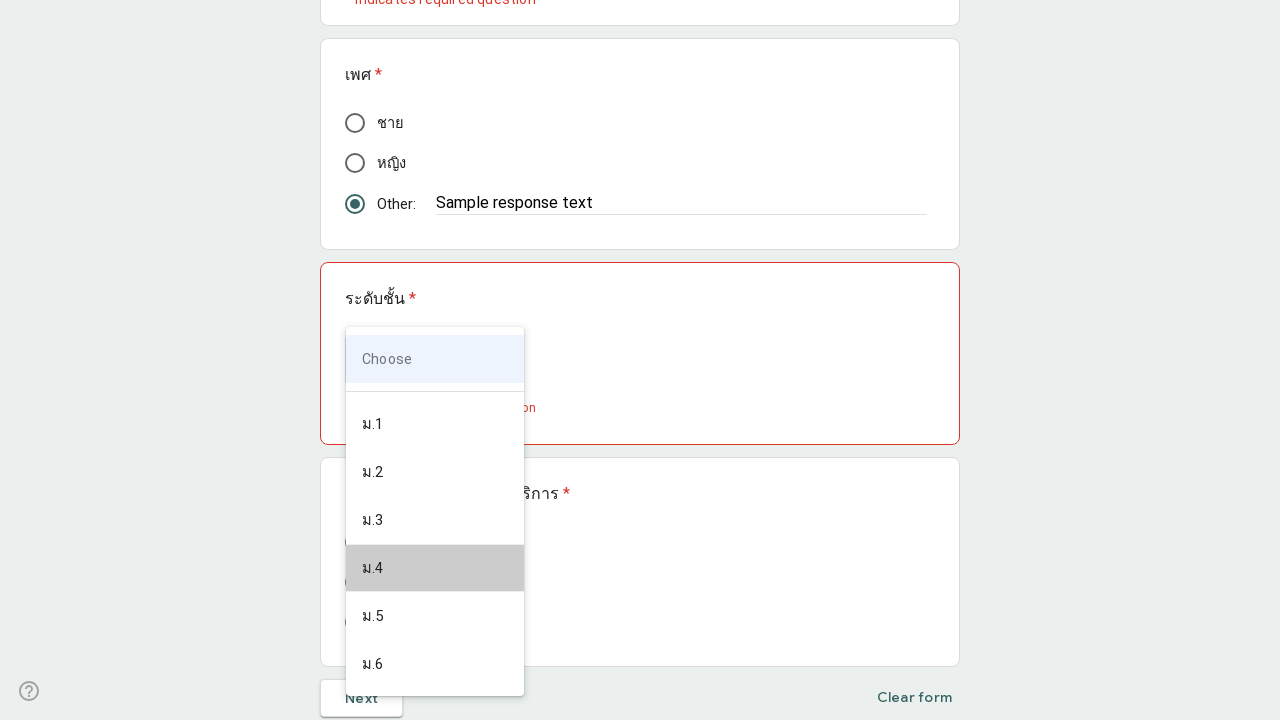

Selected random radio button option
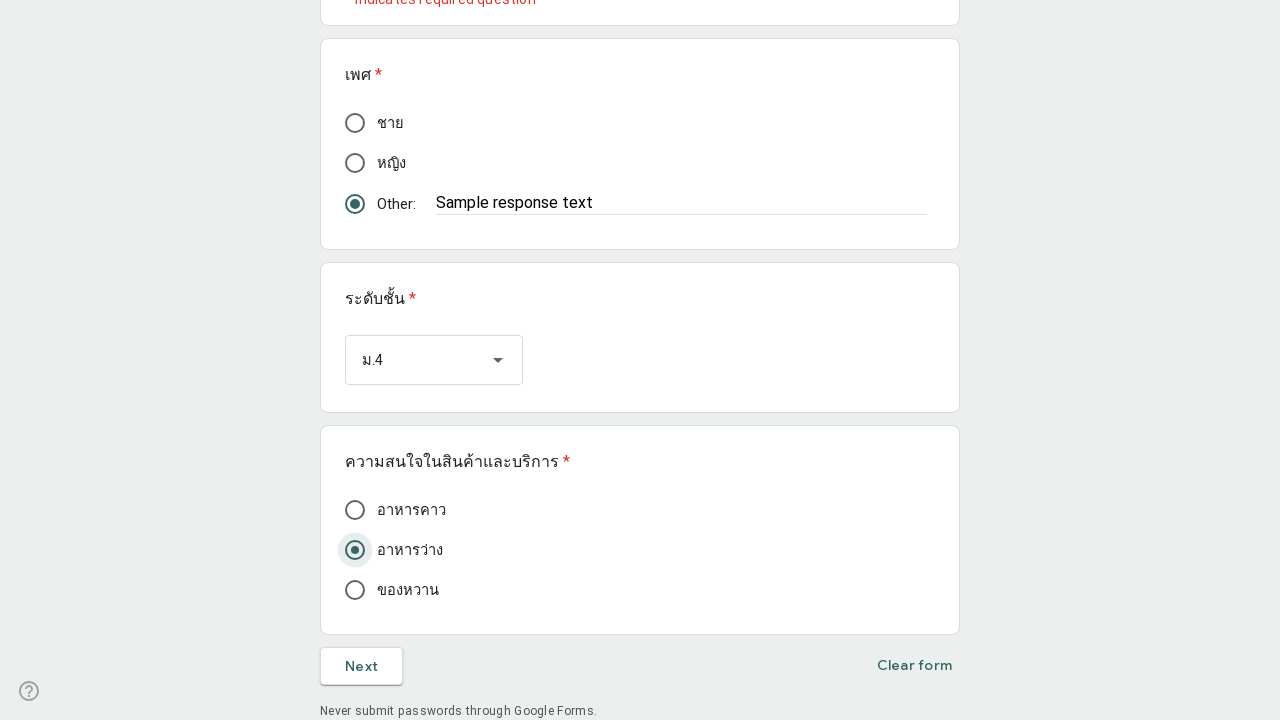

Checked for next button
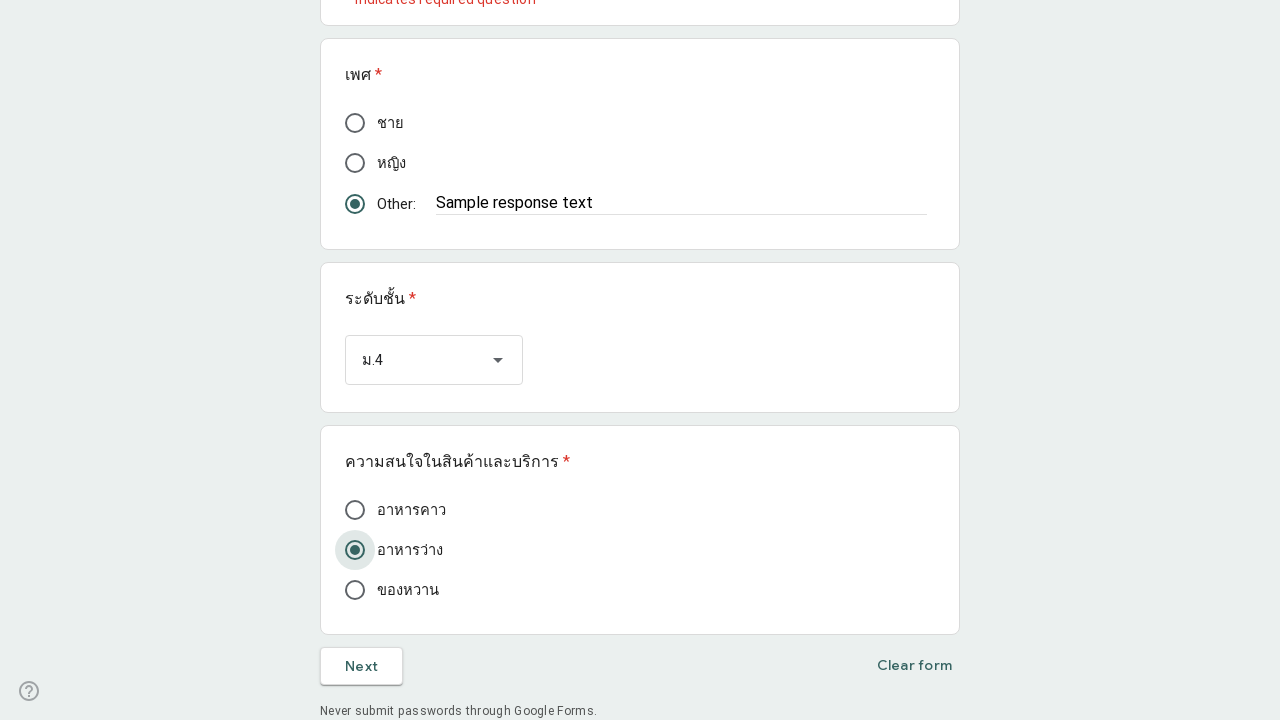

Checked for submit button
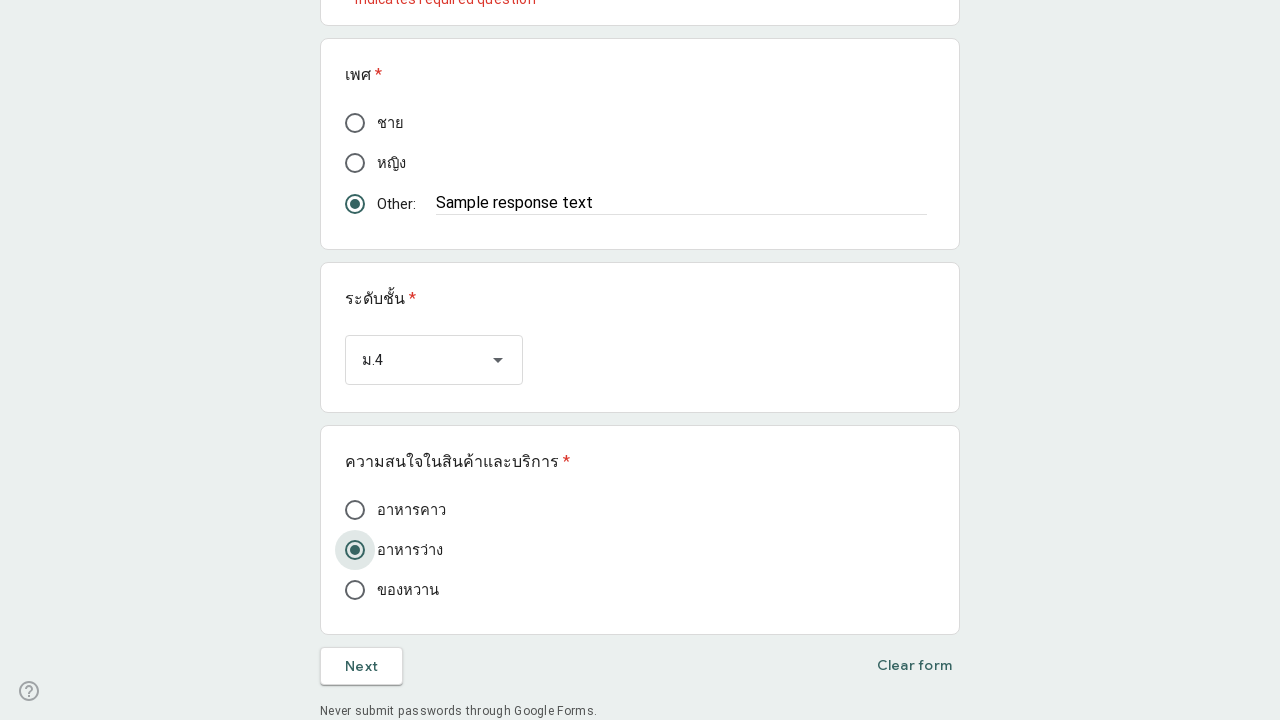

Clicked next button to proceed to next page
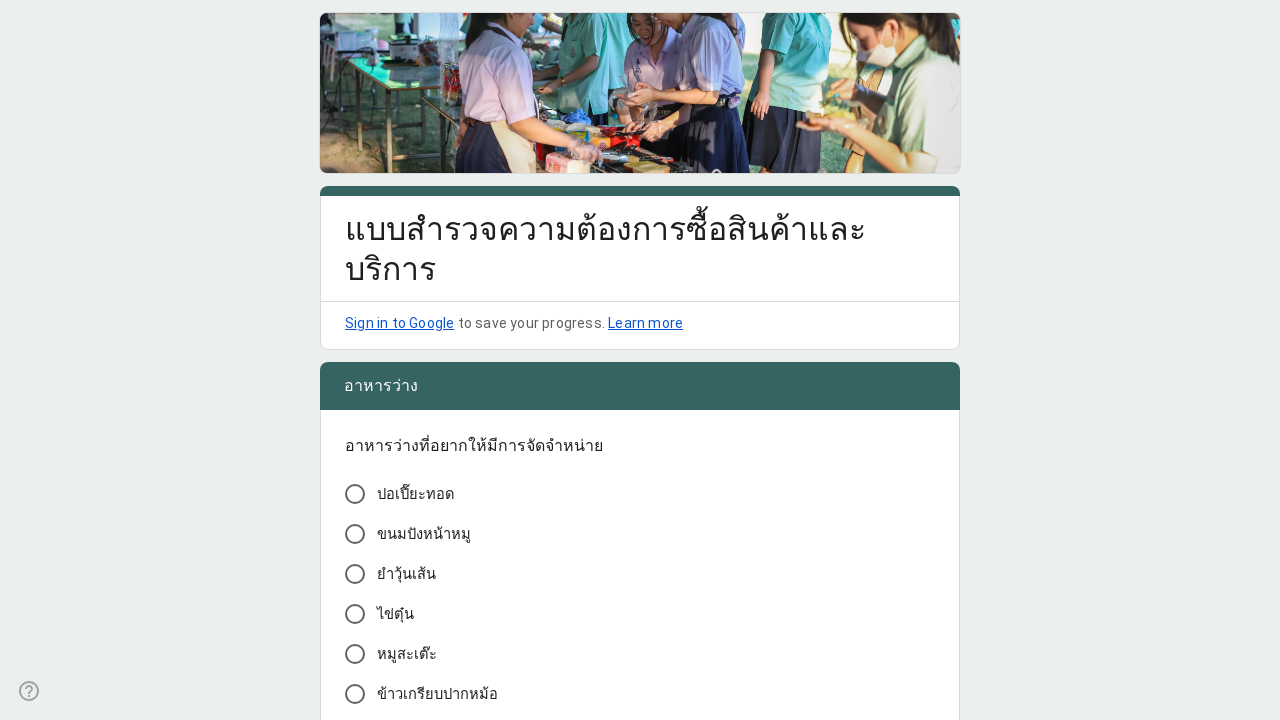

Waited for next form page to load
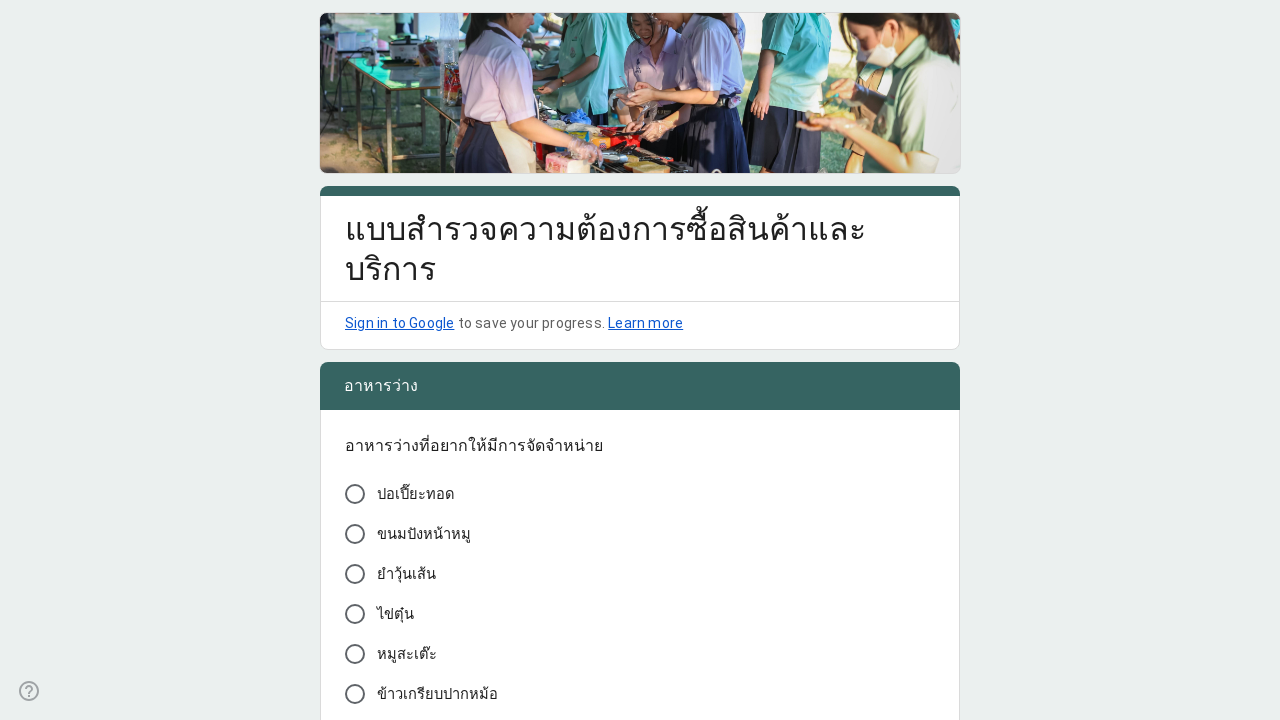

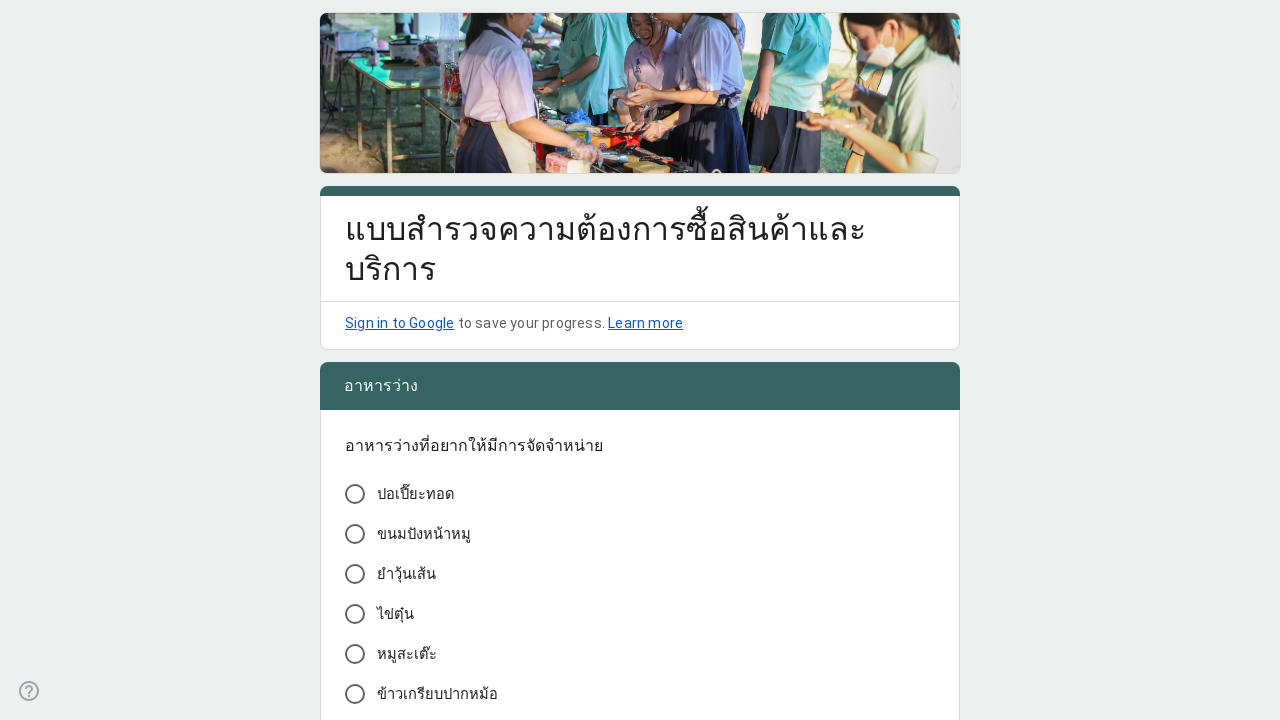